Tests dynamic loading with custom wait conditions by clicking start and verifying content after loading

Starting URL: https://the-internet.herokuapp.com/dynamic_loading/1

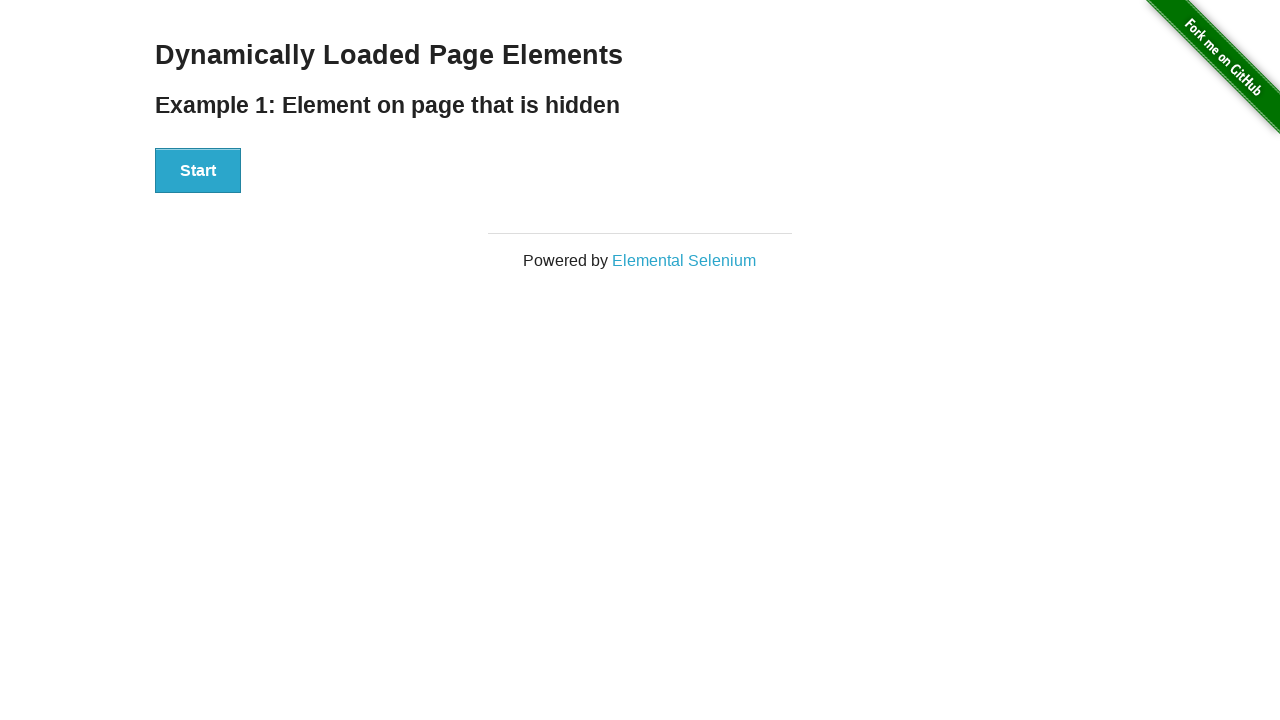

Clicked start button to trigger dynamic loading at (198, 171) on #start button
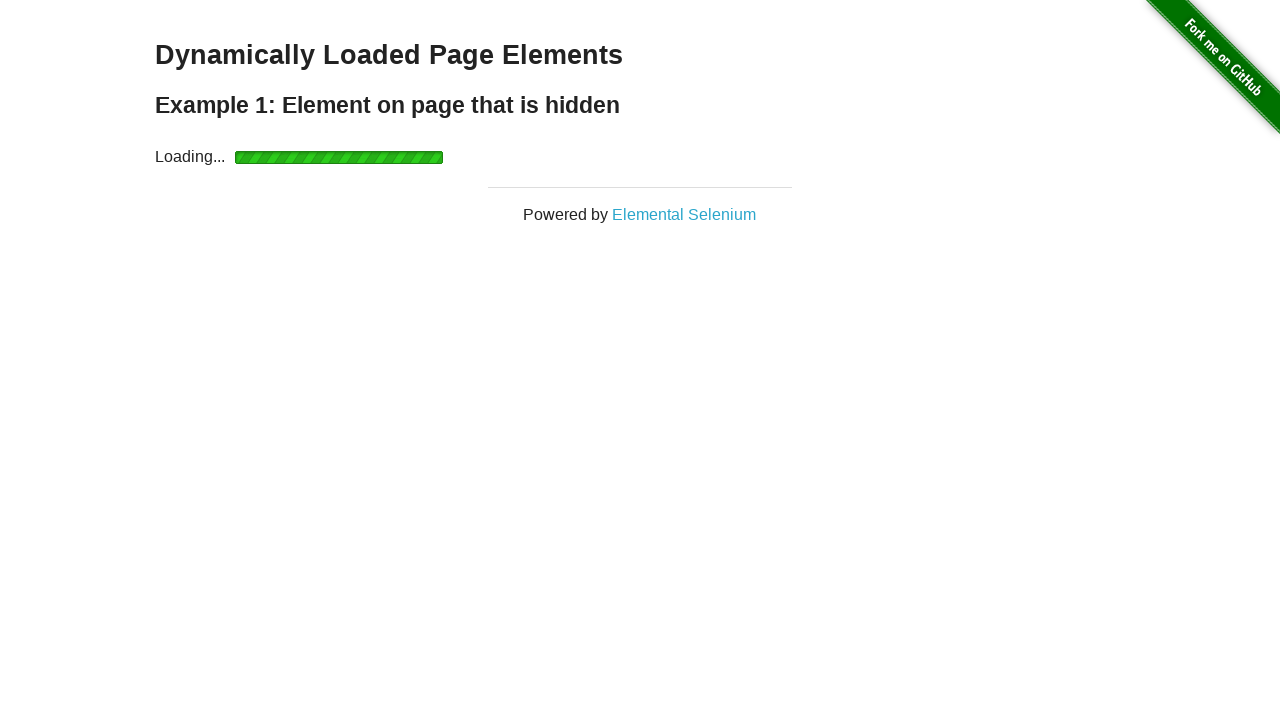

Loading element attached to DOM
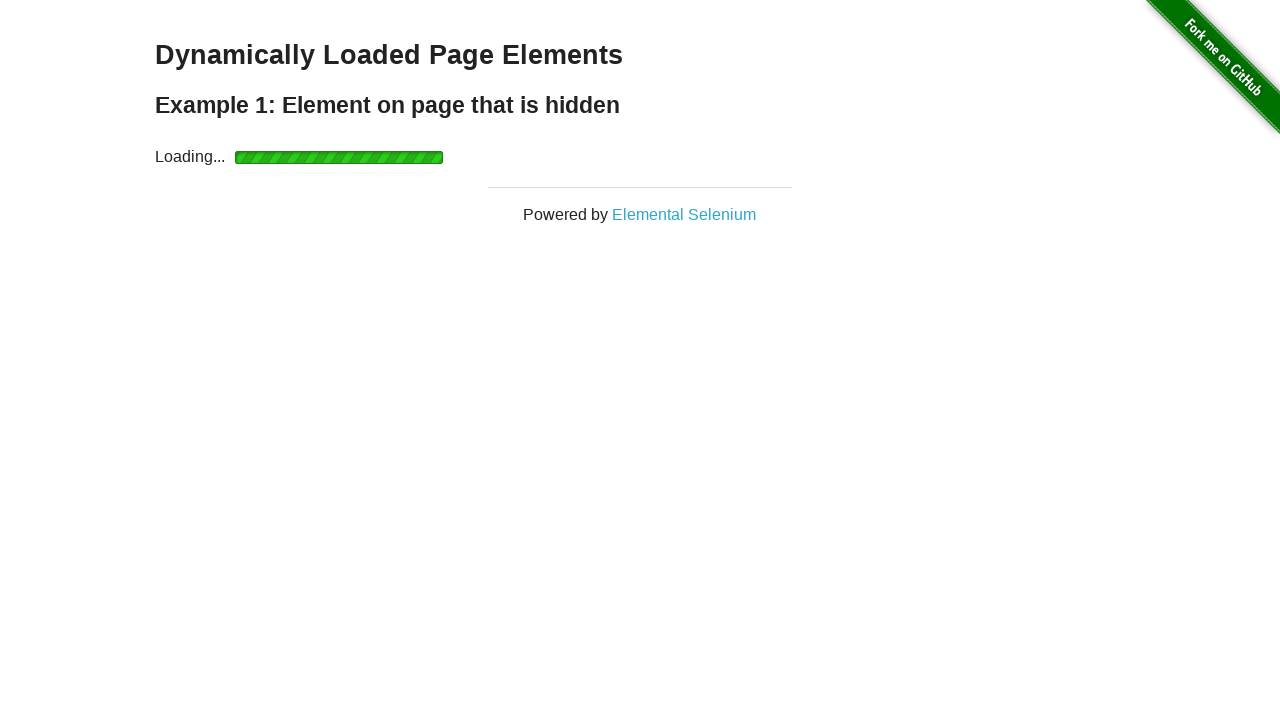

Loading element became visible
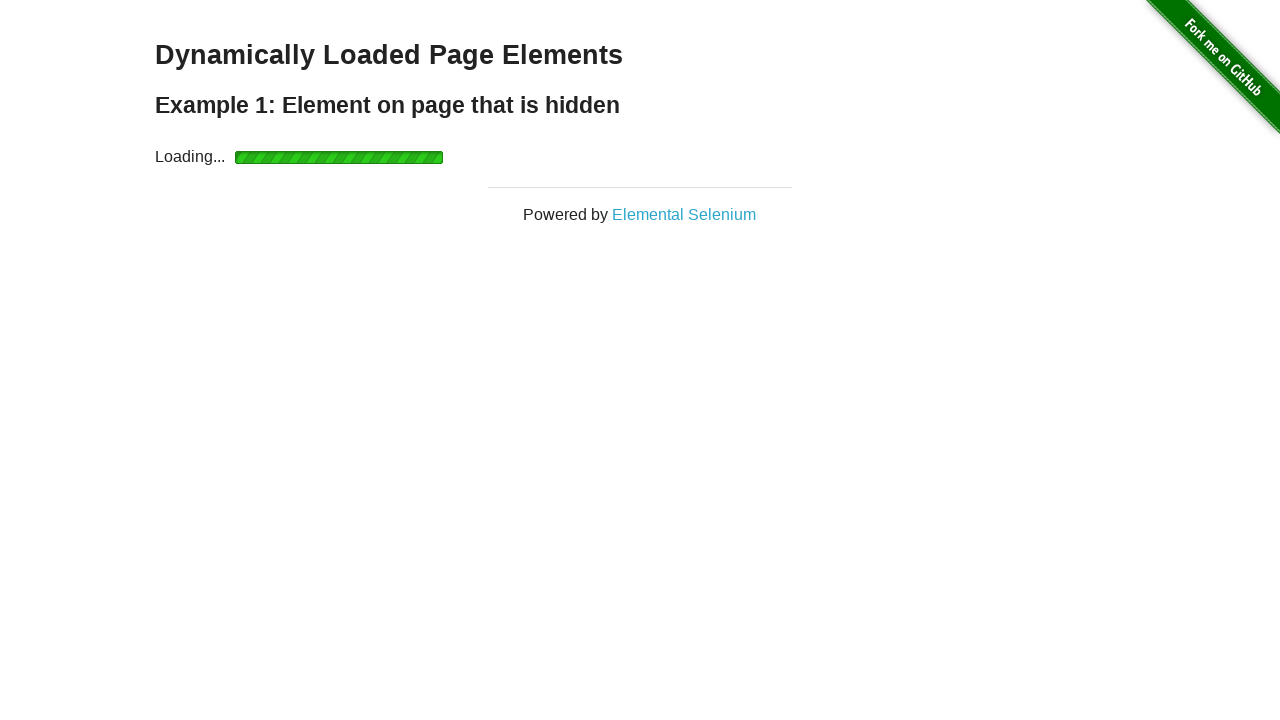

Verified loaded content displays 'Hello World!' as expected
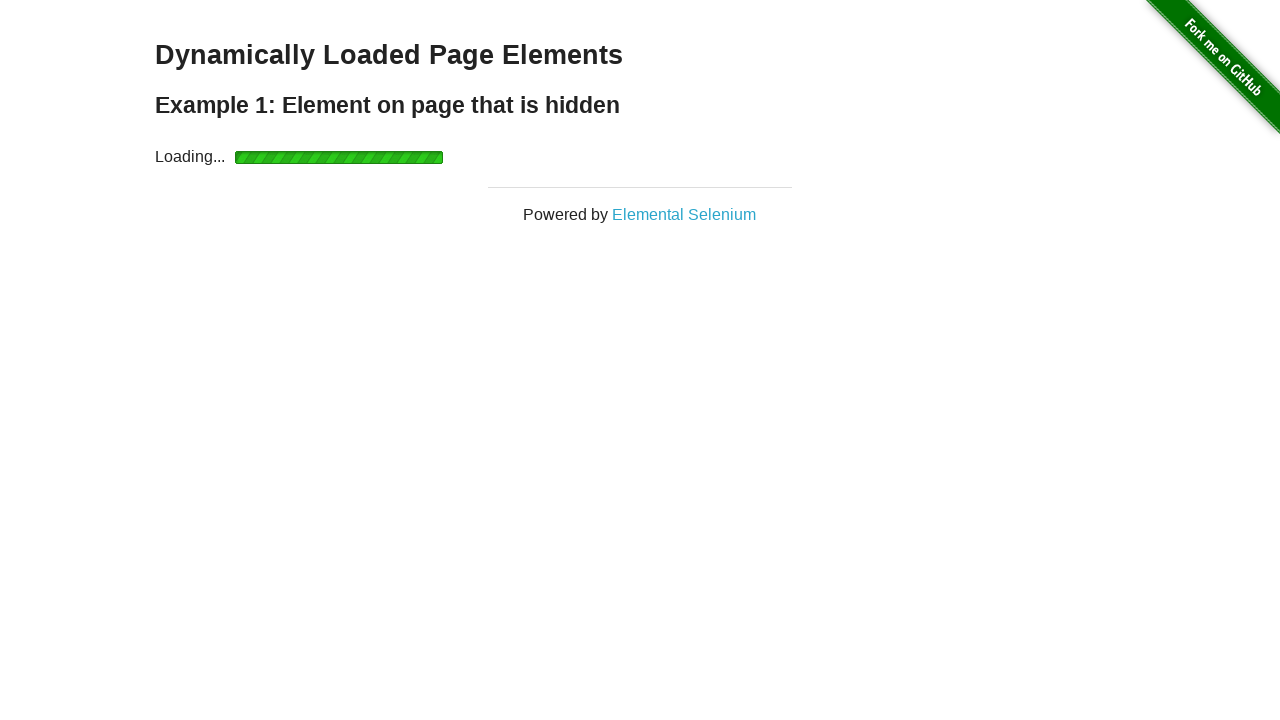

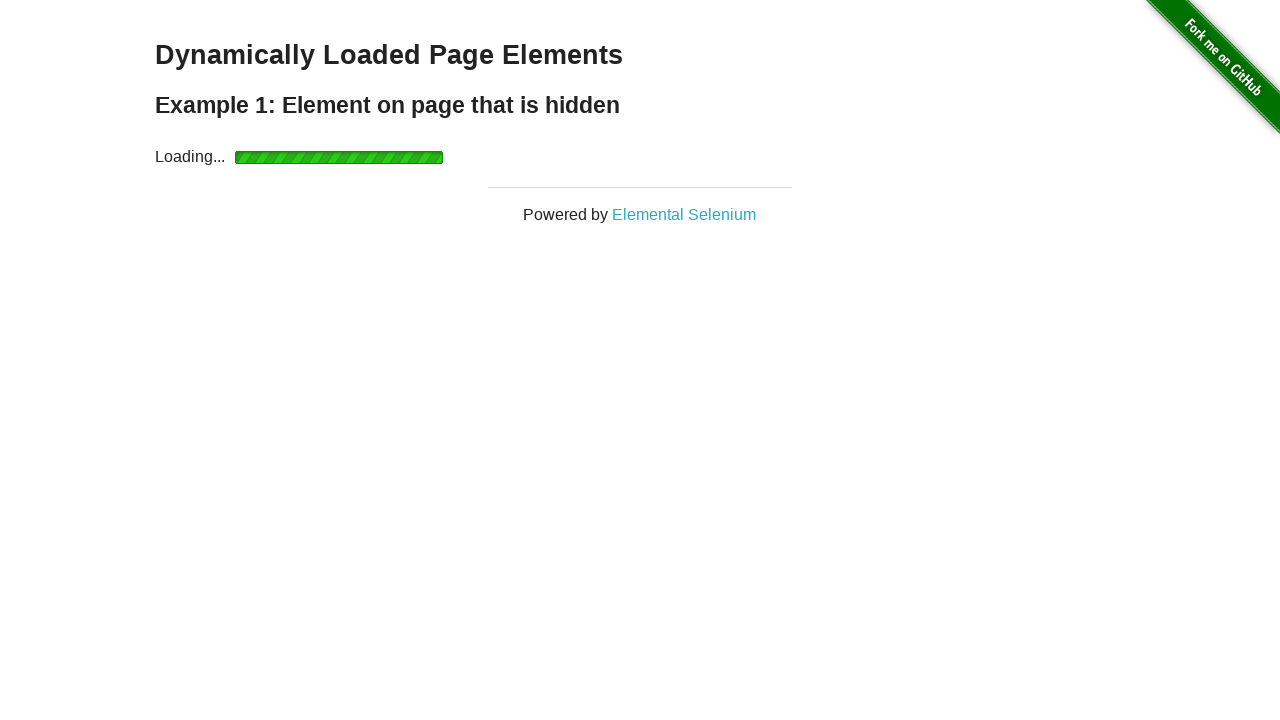